Navigates to Liberty Times Net breaking news listing page and verifies that news articles with titles and images are displayed on the page.

Starting URL: https://news.ltn.com.tw/list/breakingnews/politics

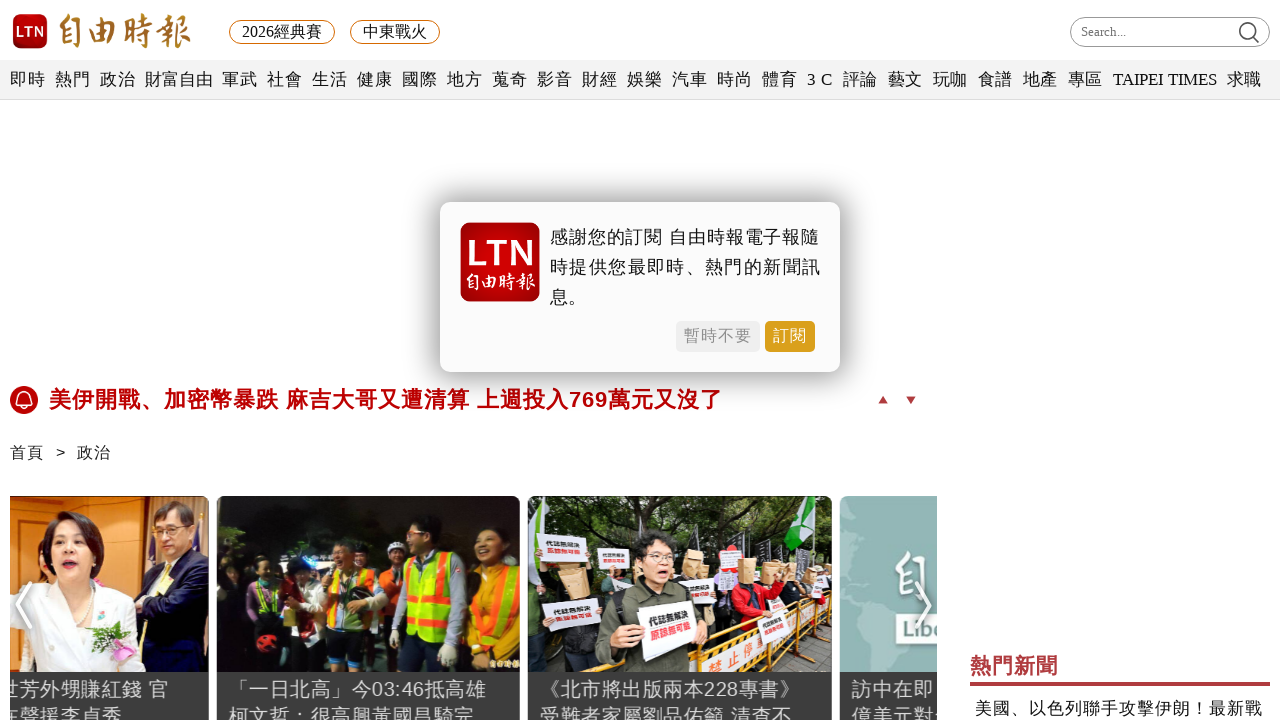

Waited for news title elements to load
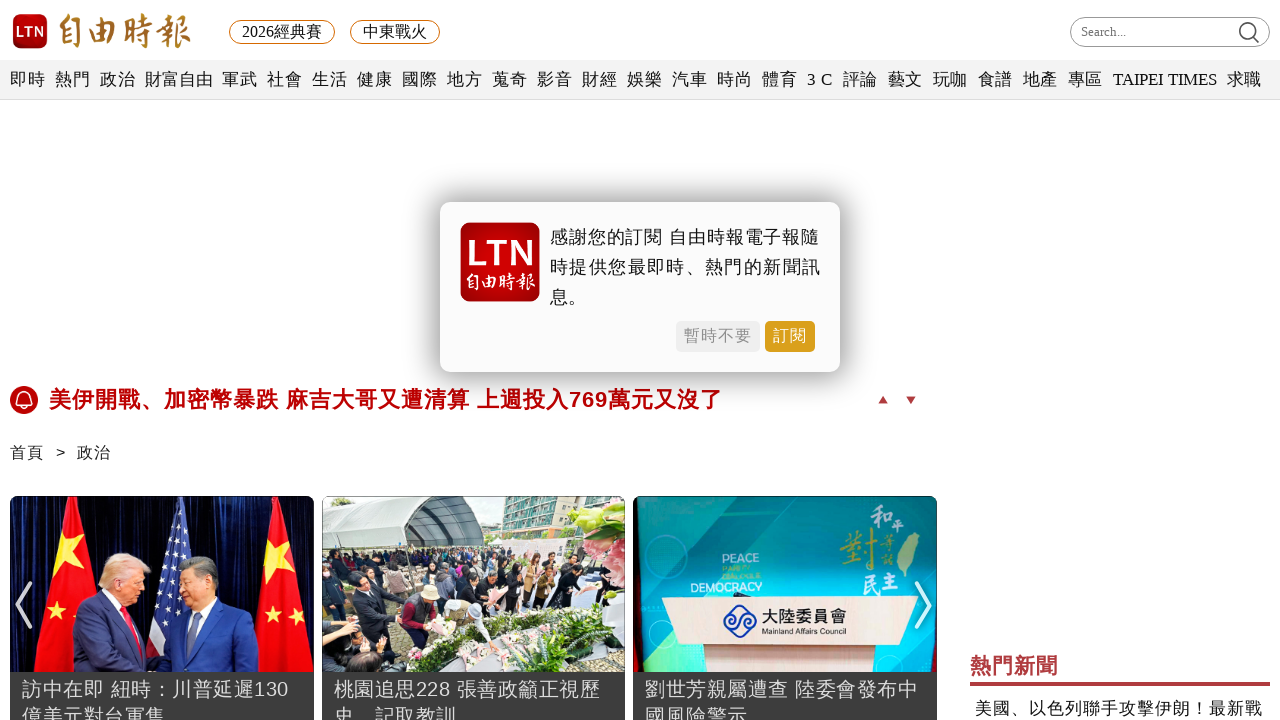

Waited for news images to load
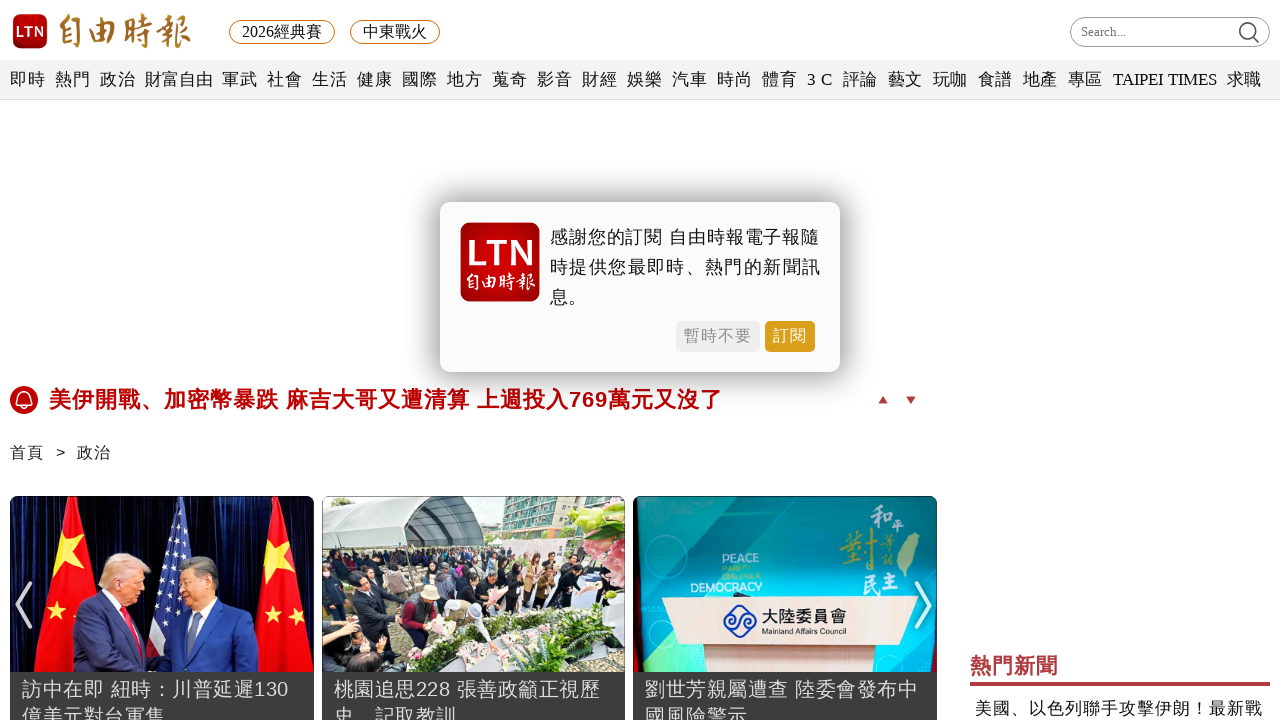

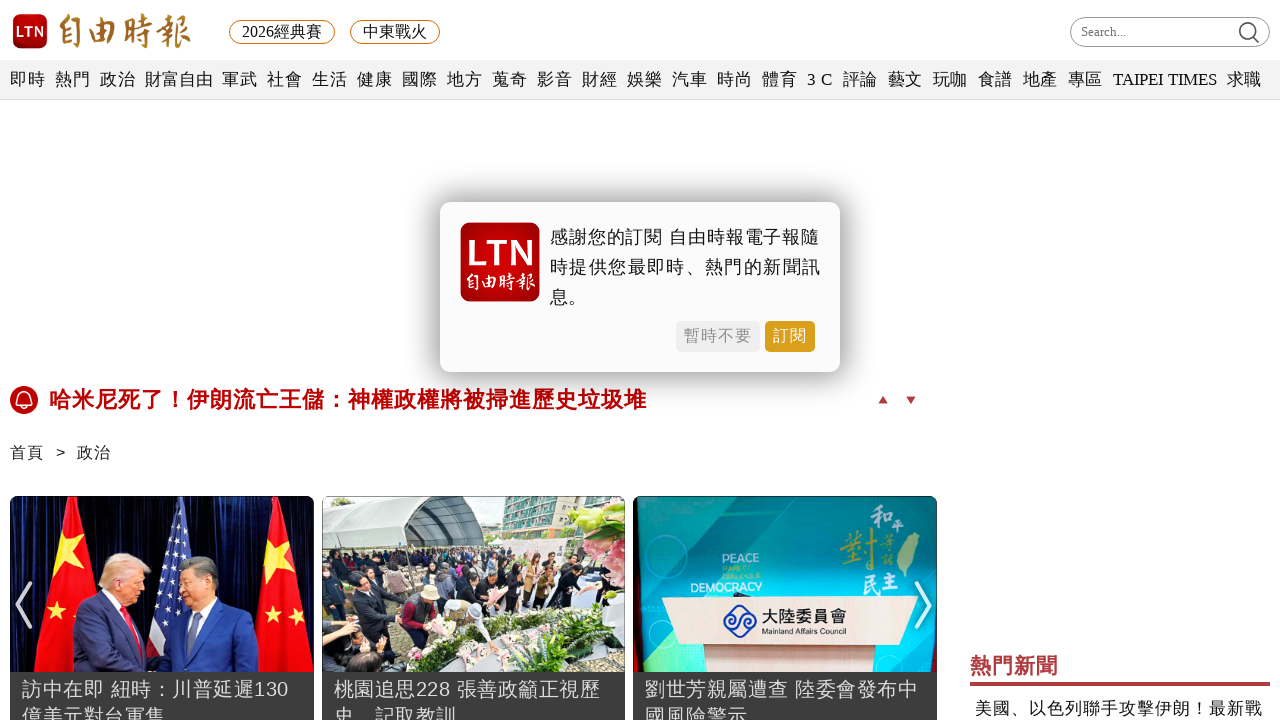